Tests the Indian Railway website's train search functionality by entering a destination station and unchecking date selection

Starting URL: https://erail.in/

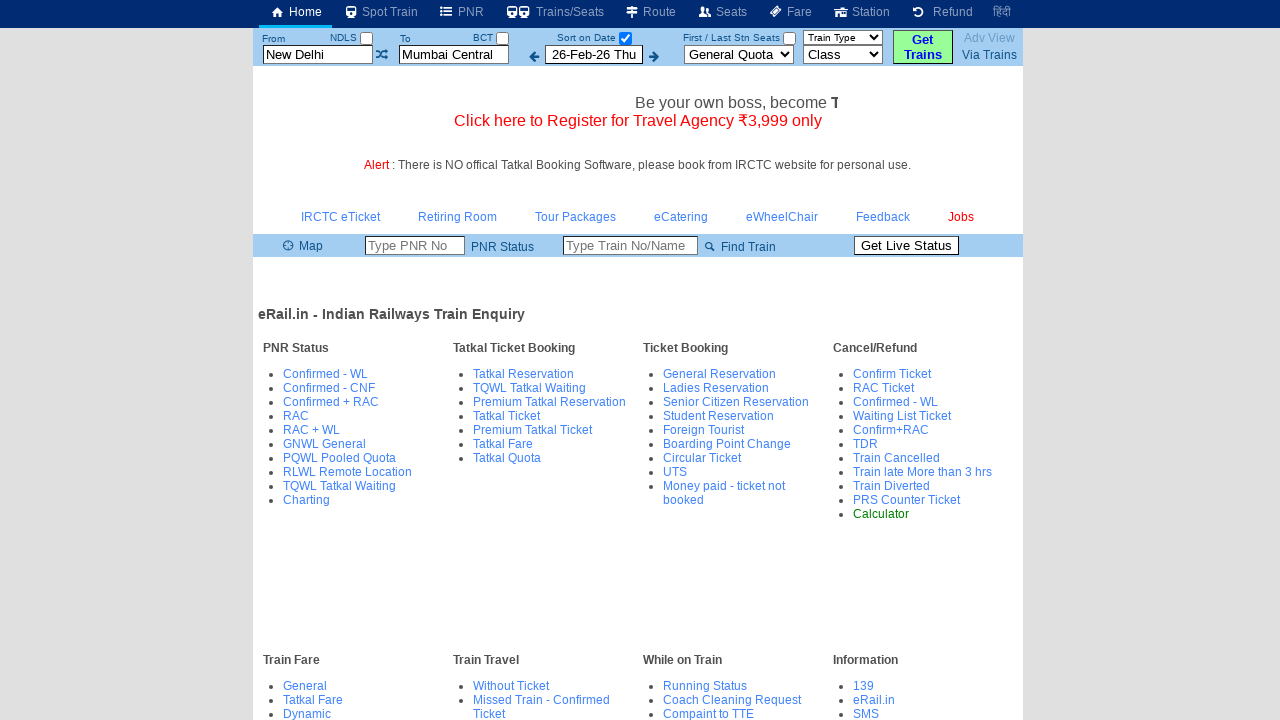

Cleared destination station field on #txtStationTo
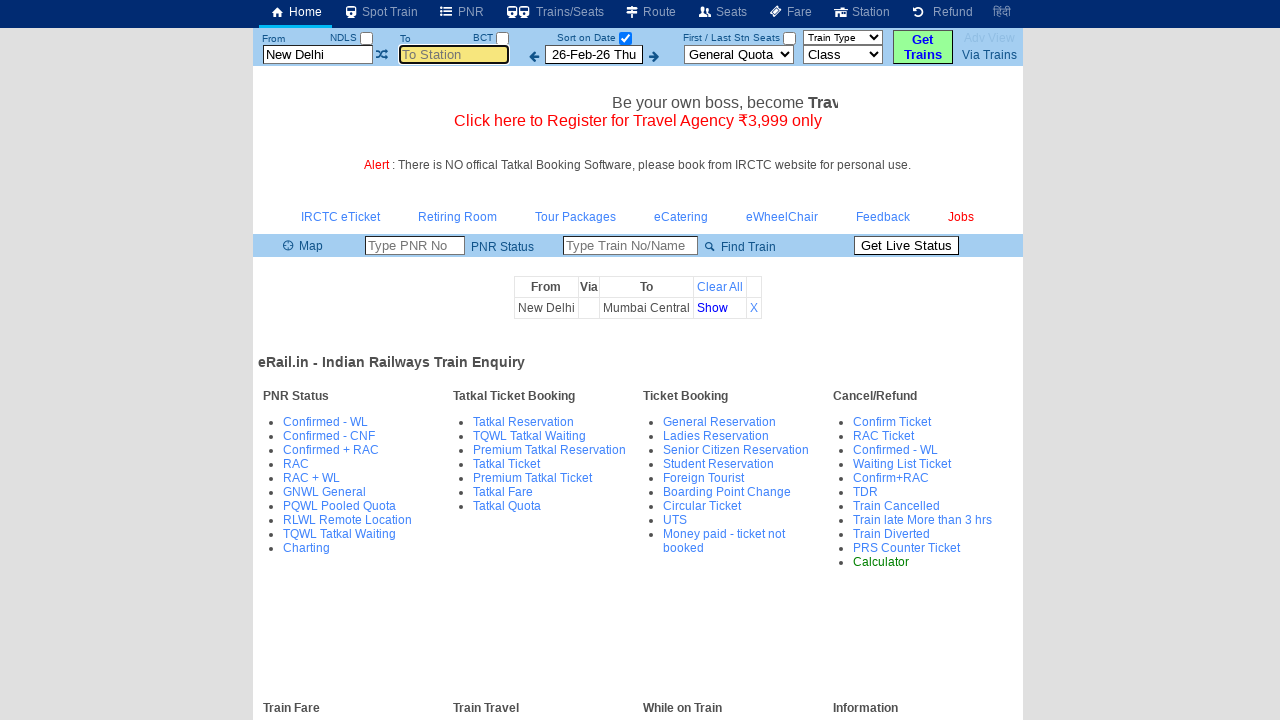

Filled destination station field with 'Coimbatore' on #txtStationTo
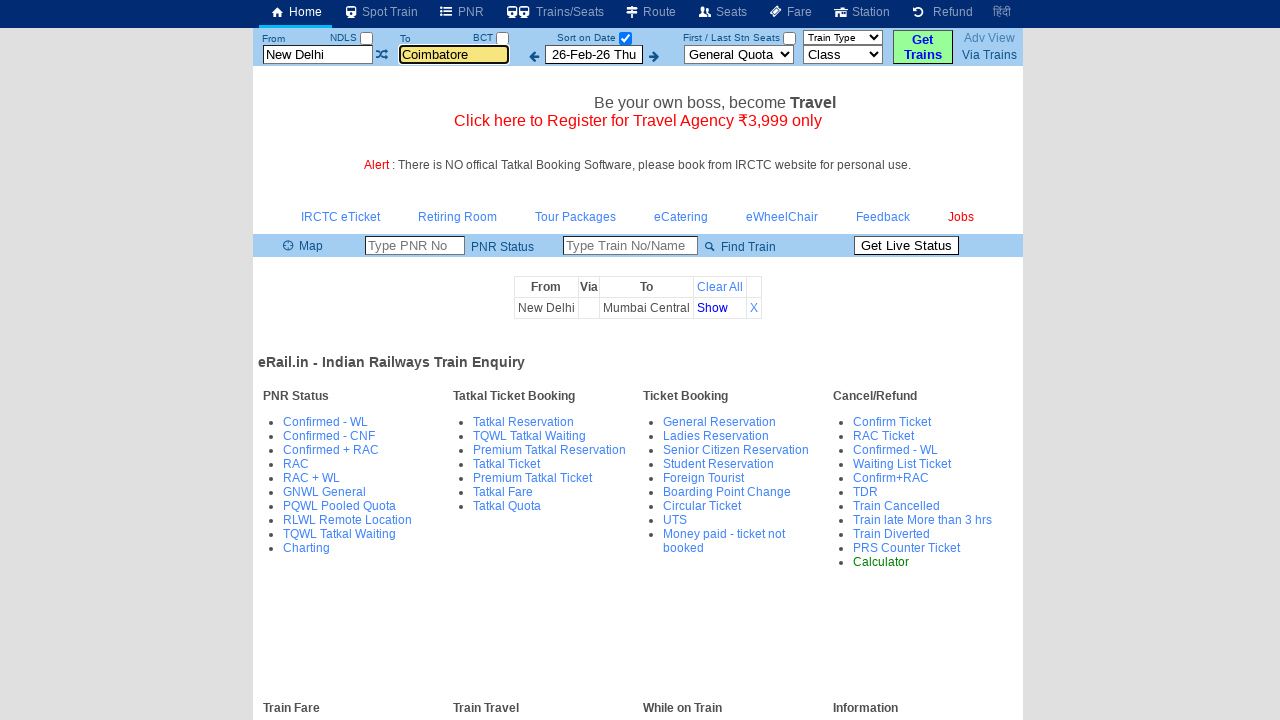

Pressed Enter to confirm station selection on #txtStationTo
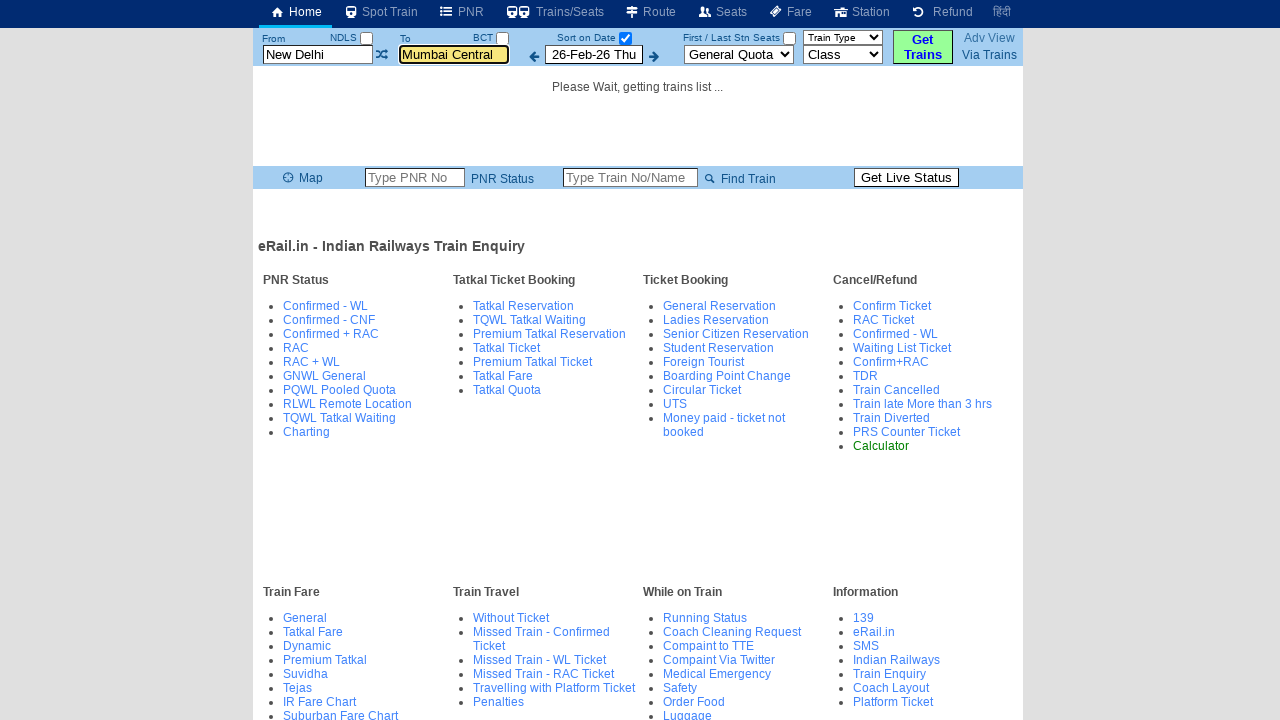

Waited for station selection to process
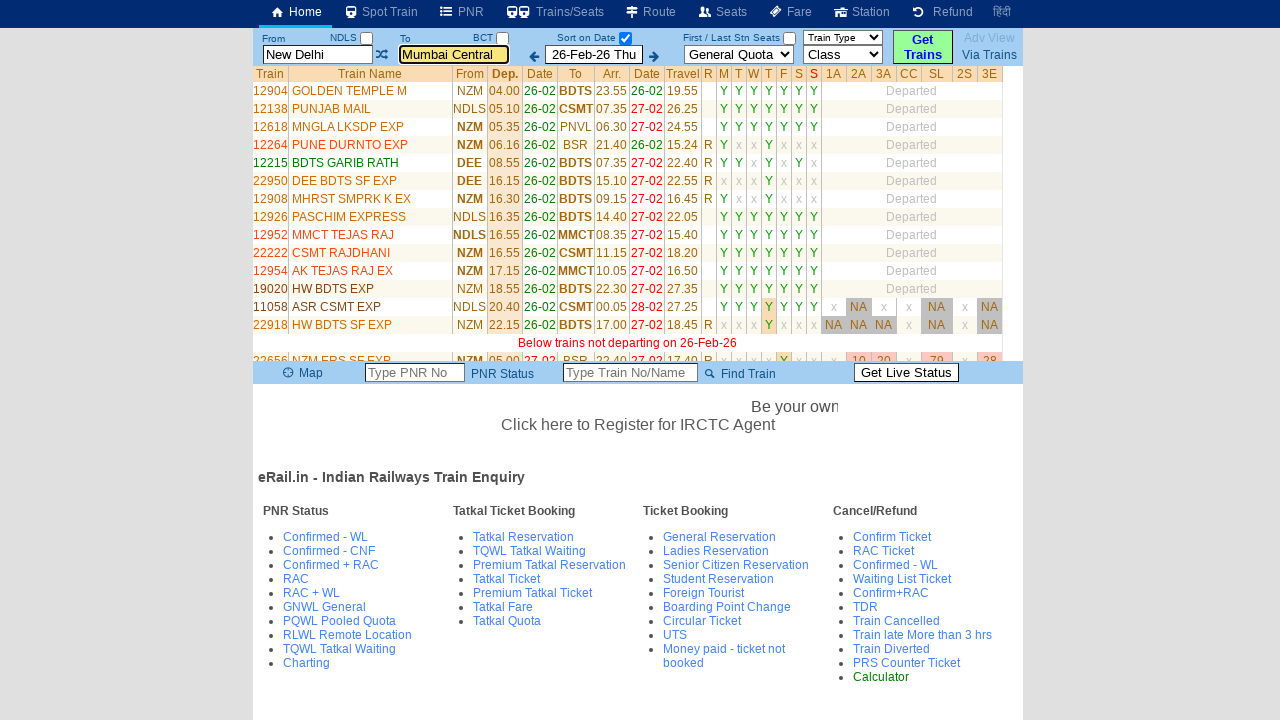

Unchecked 'Select Date Only' checkbox at (625, 38) on xpath=//input[@id='chkSelectDateOnly']
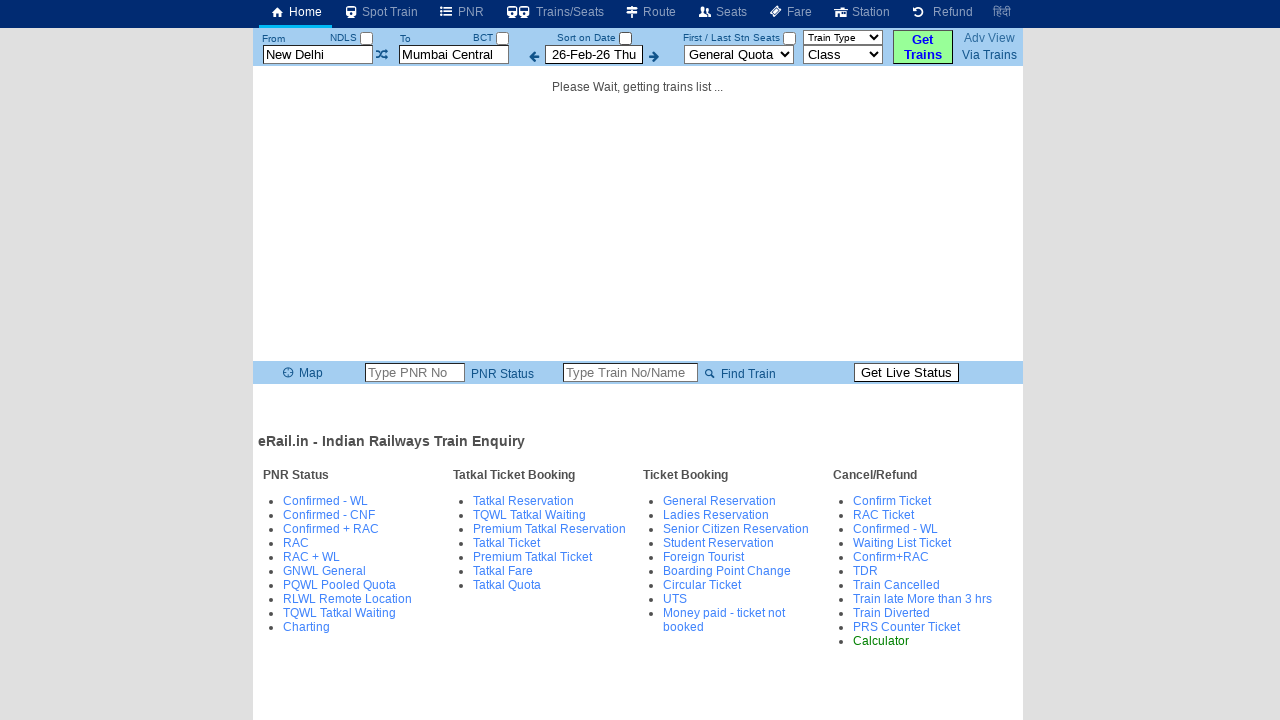

Waited for train list to update
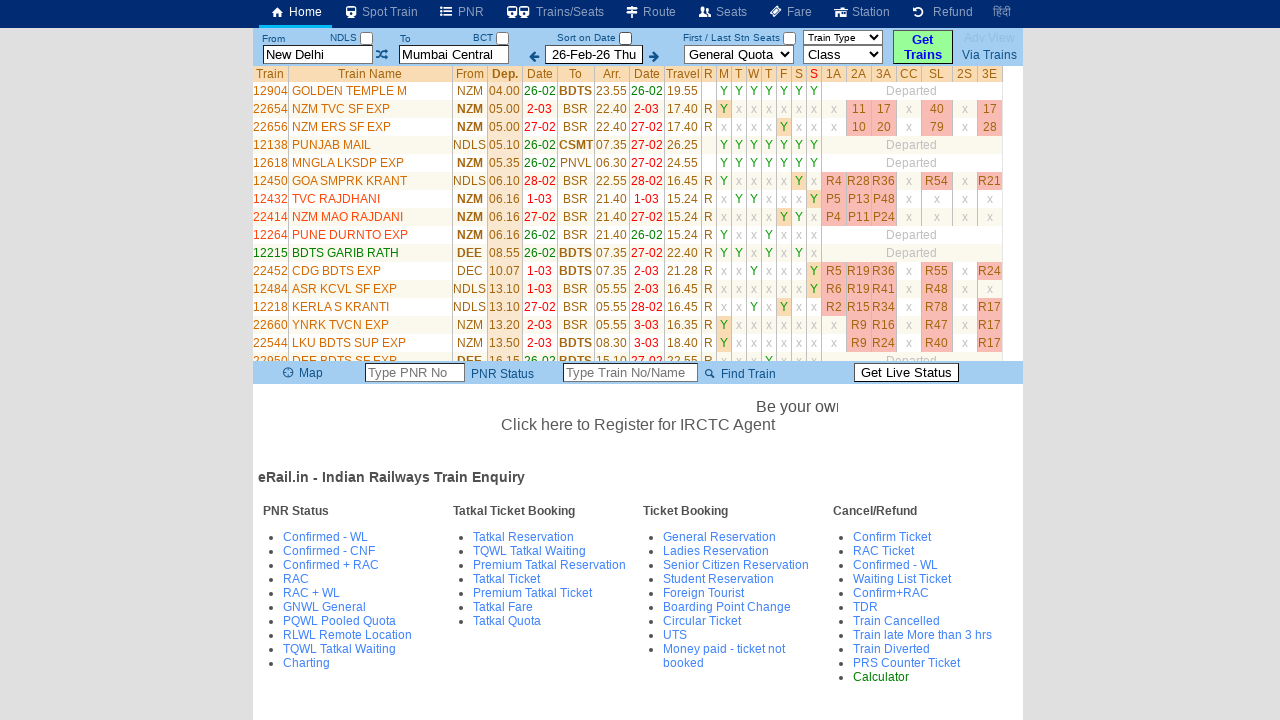

Verified train list is displayed with train information
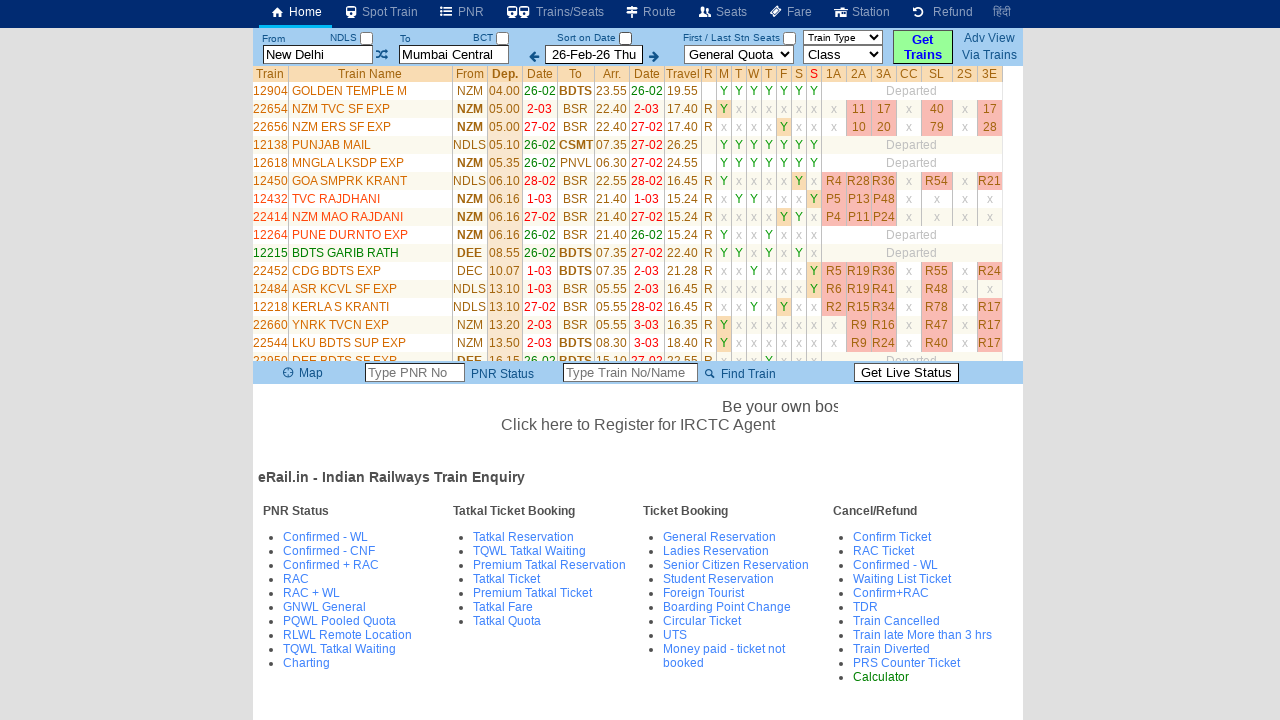

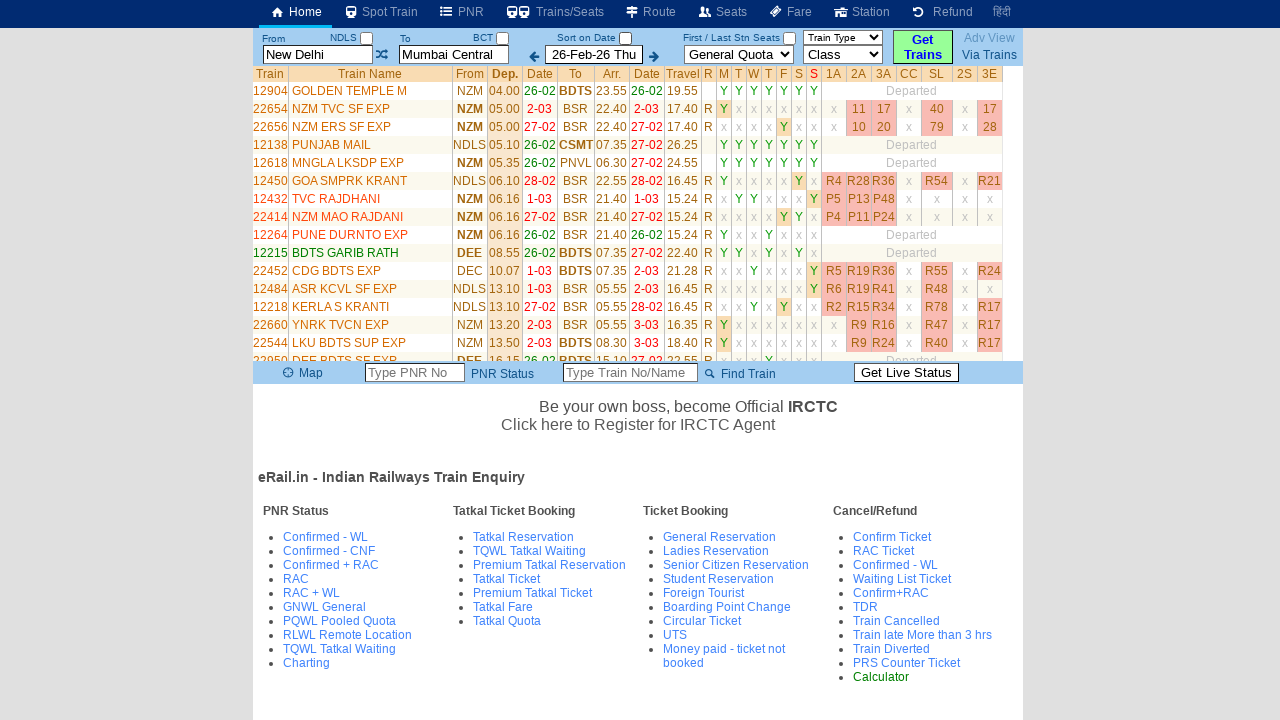